Navigates to a shop page, finds a specific product (Blackberry) among all products, and adds it to cart

Starting URL: https://rahulshettyacademy.com/angularpractice/shop

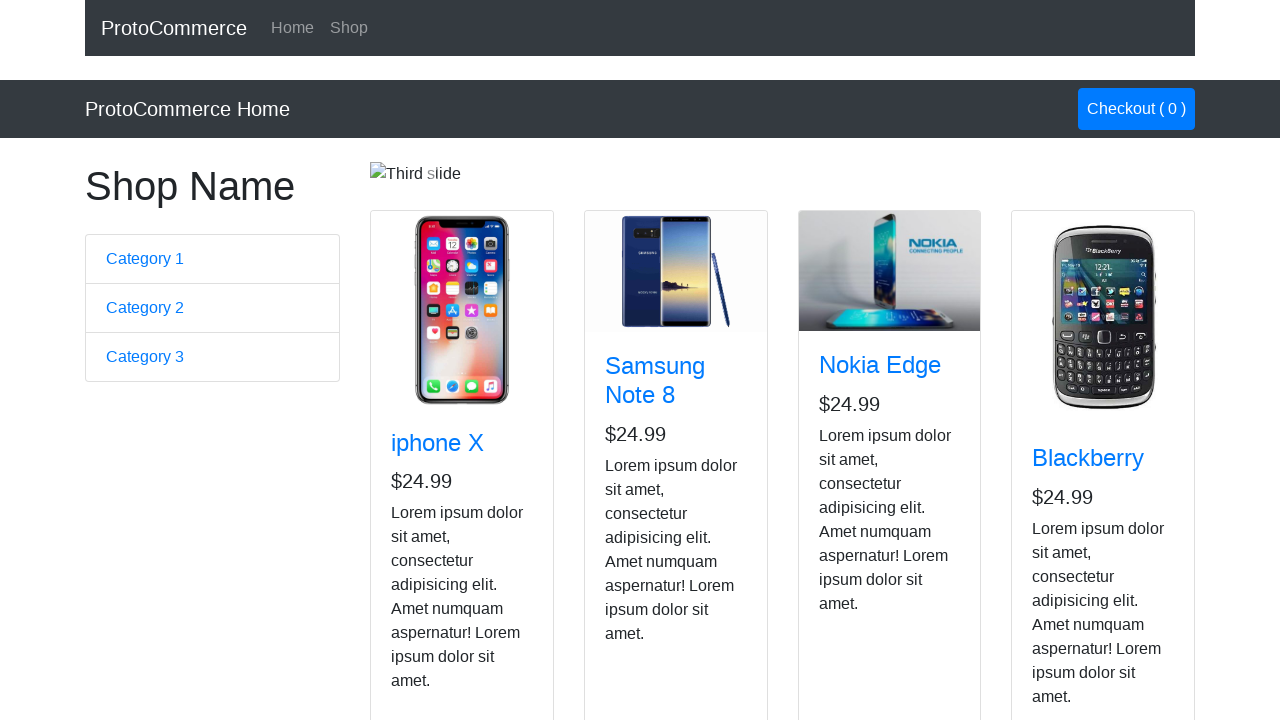

Waited for product cards to load
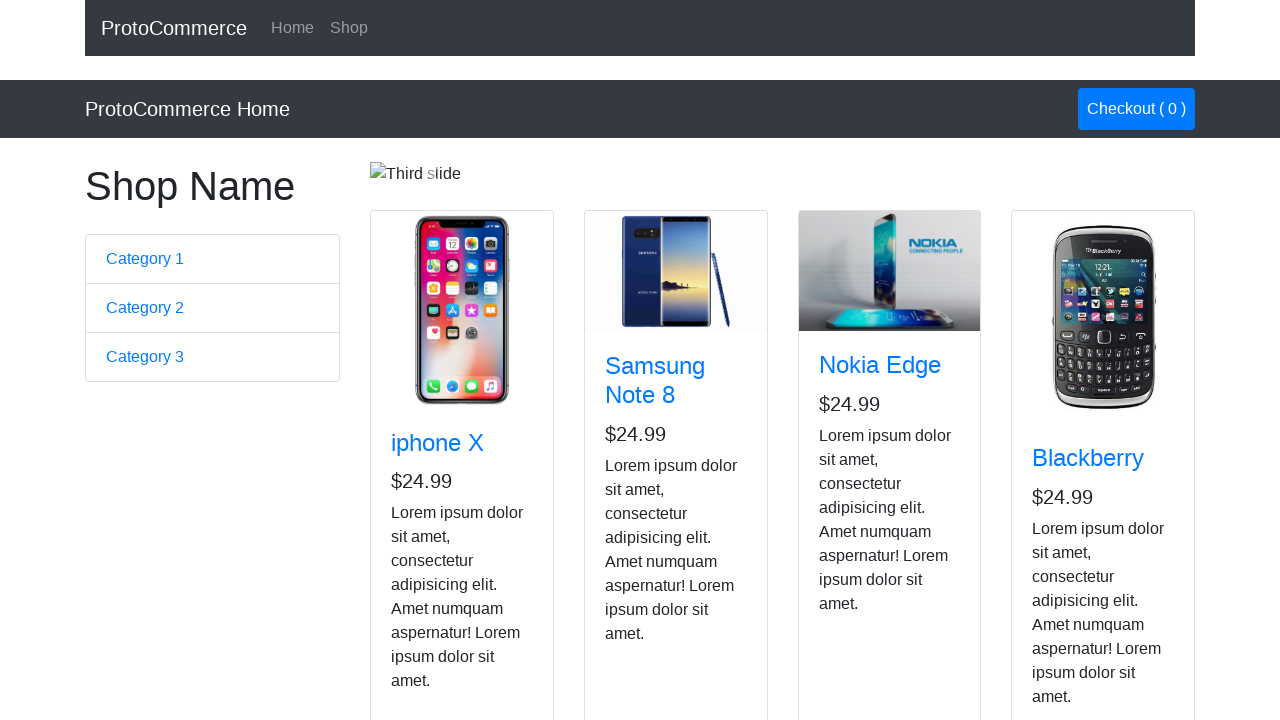

Retrieved all product cards from the shop page
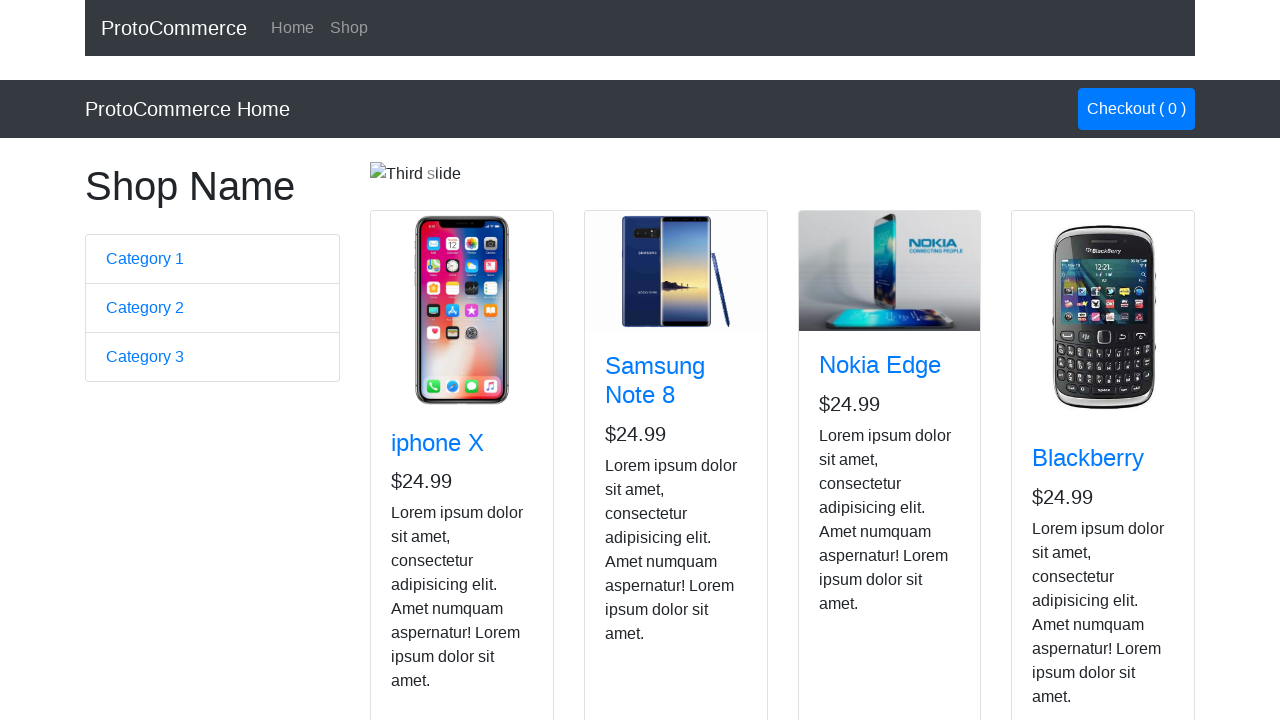

Found product: iphone X
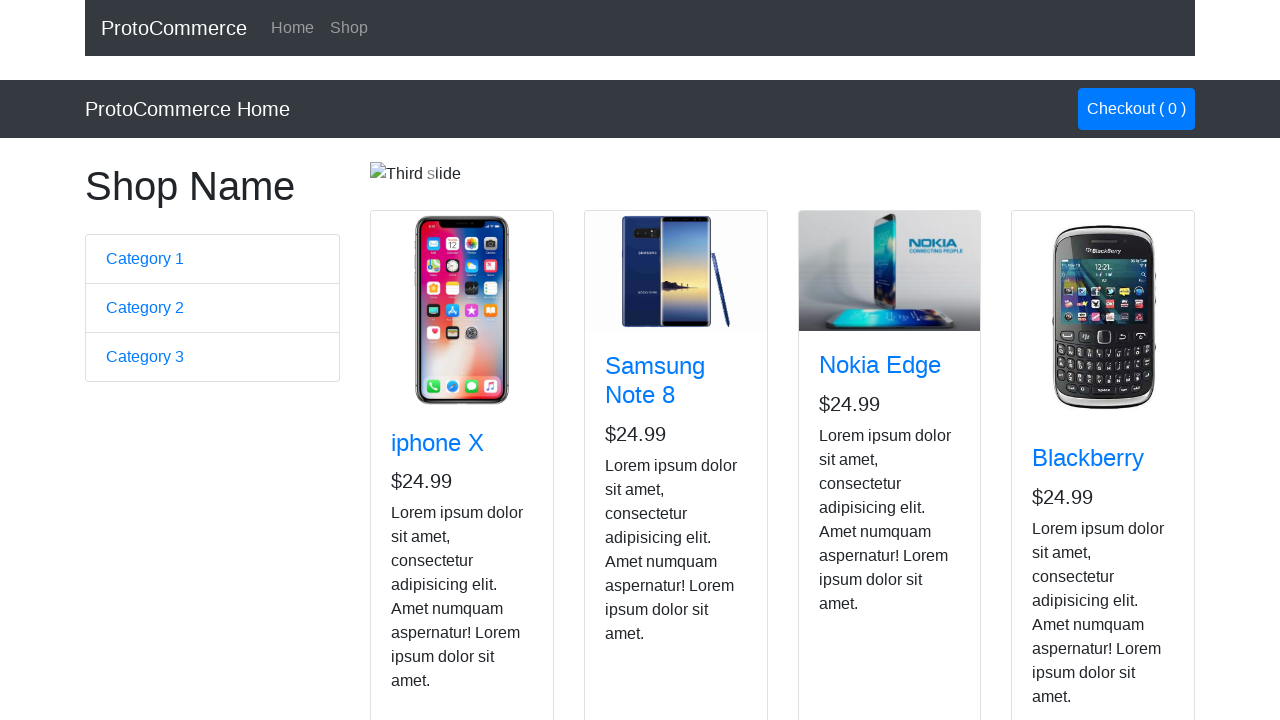

Found product: Samsung Note 8
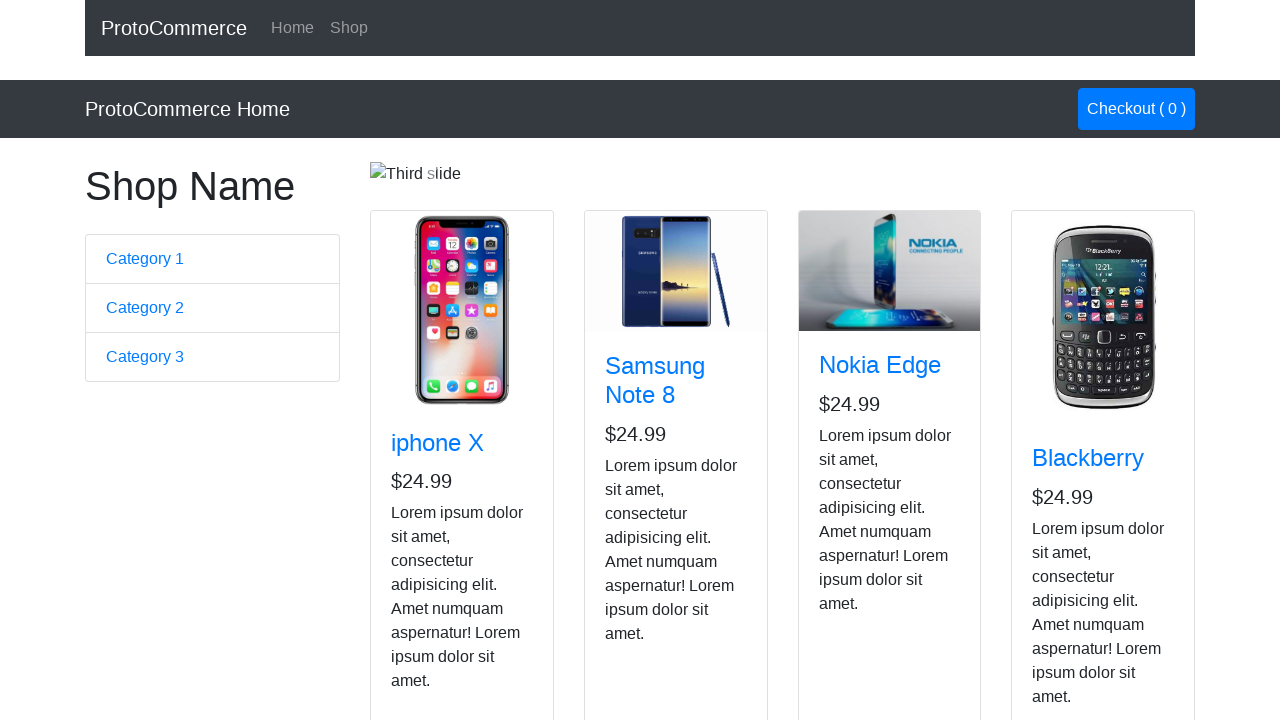

Found product: Nokia Edge
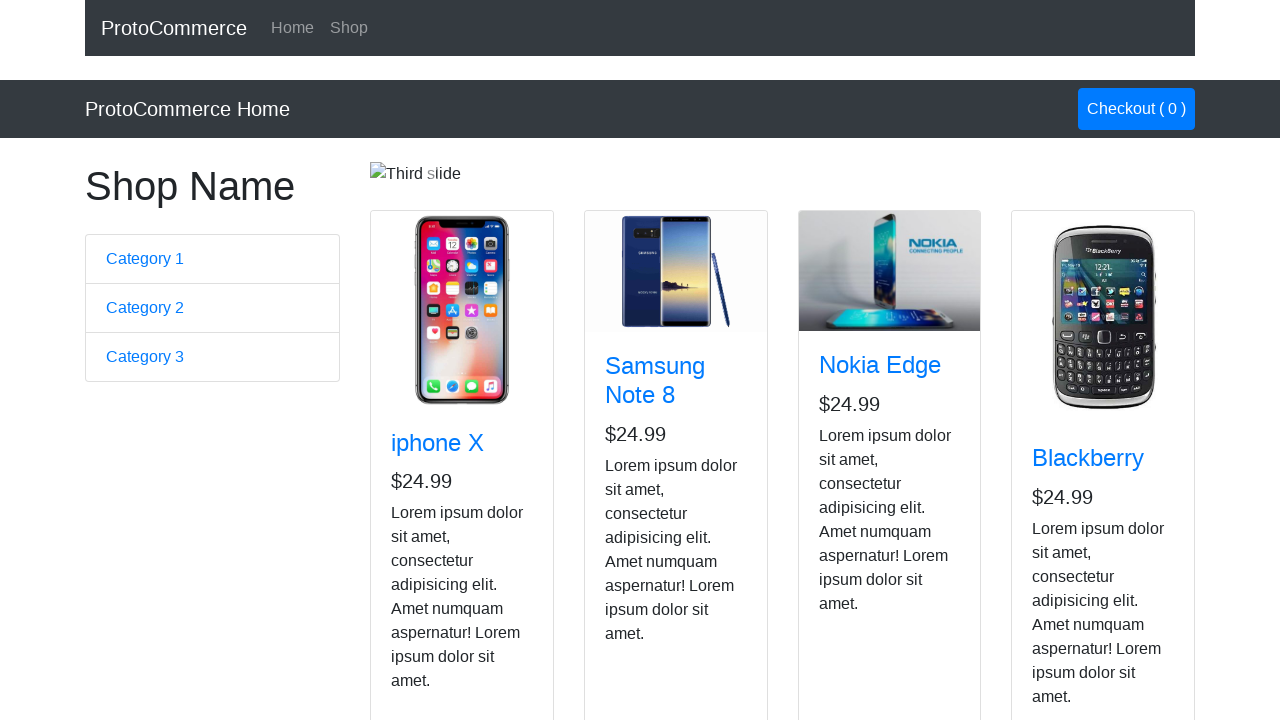

Found product: Blackberry
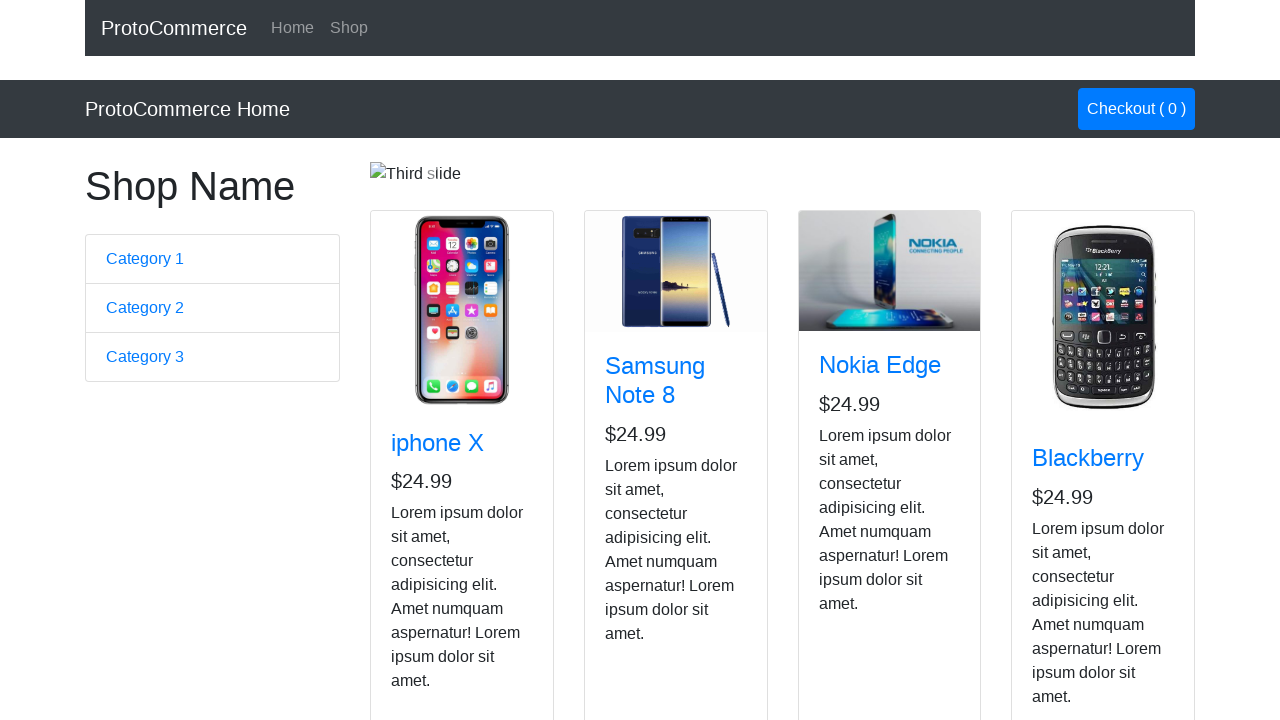

Clicked 'Add to Cart' button for Blackberry product at (1068, 528) on div.card.h-100 >> nth=3 >> div button
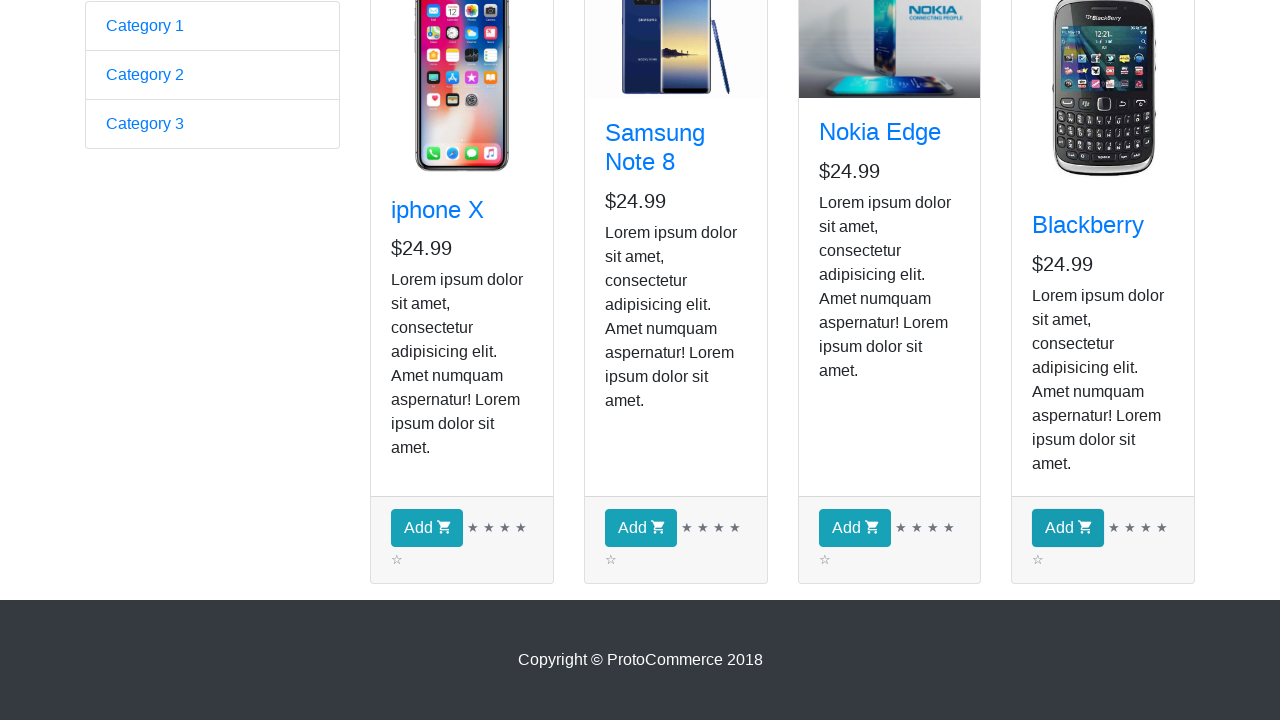

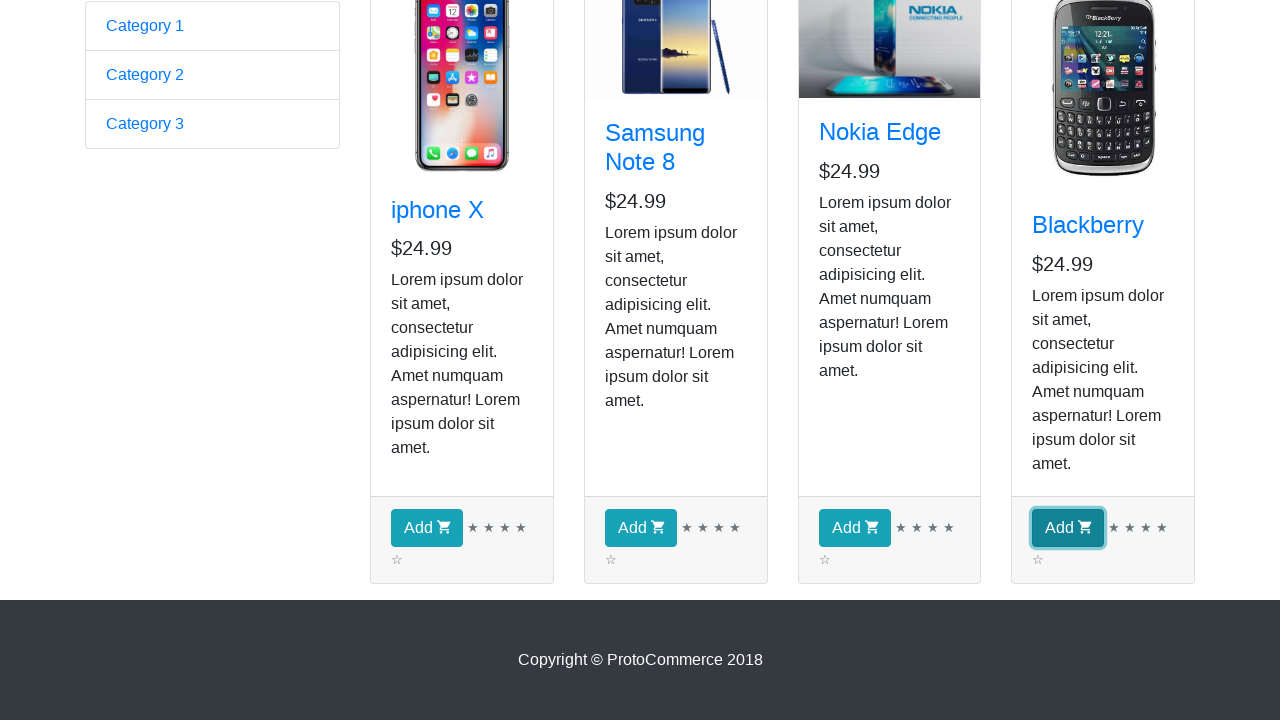